Navigates to Form Authentication page and verifies the page title

Starting URL: https://the-internet.herokuapp.com/

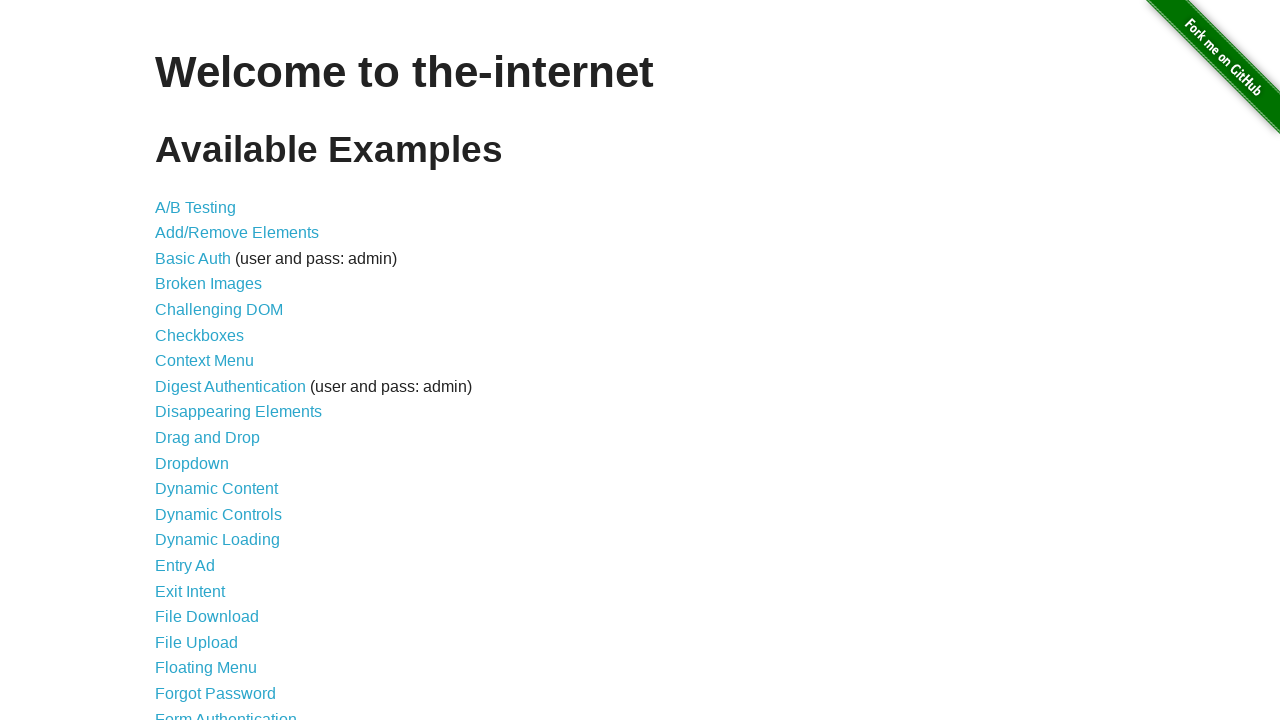

Clicked on Form Authentication link at (226, 712) on a:text('Form Authentication')
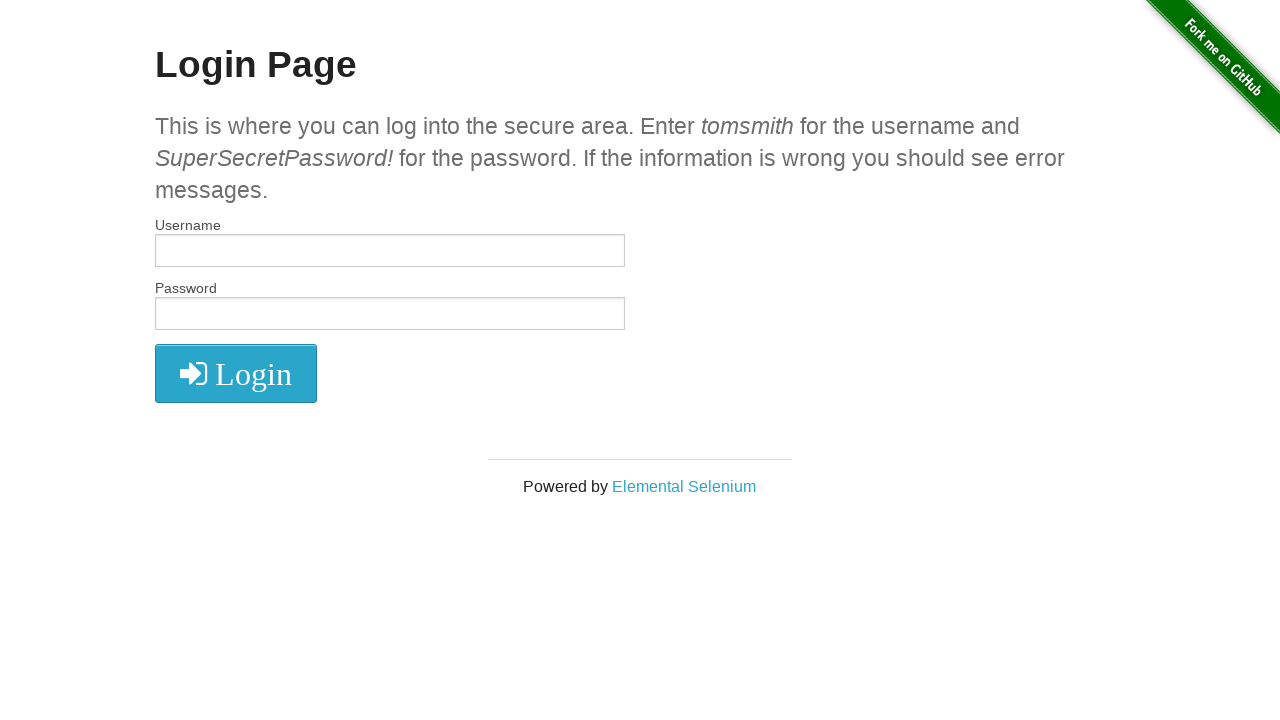

Form Authentication page loaded (domcontentloaded)
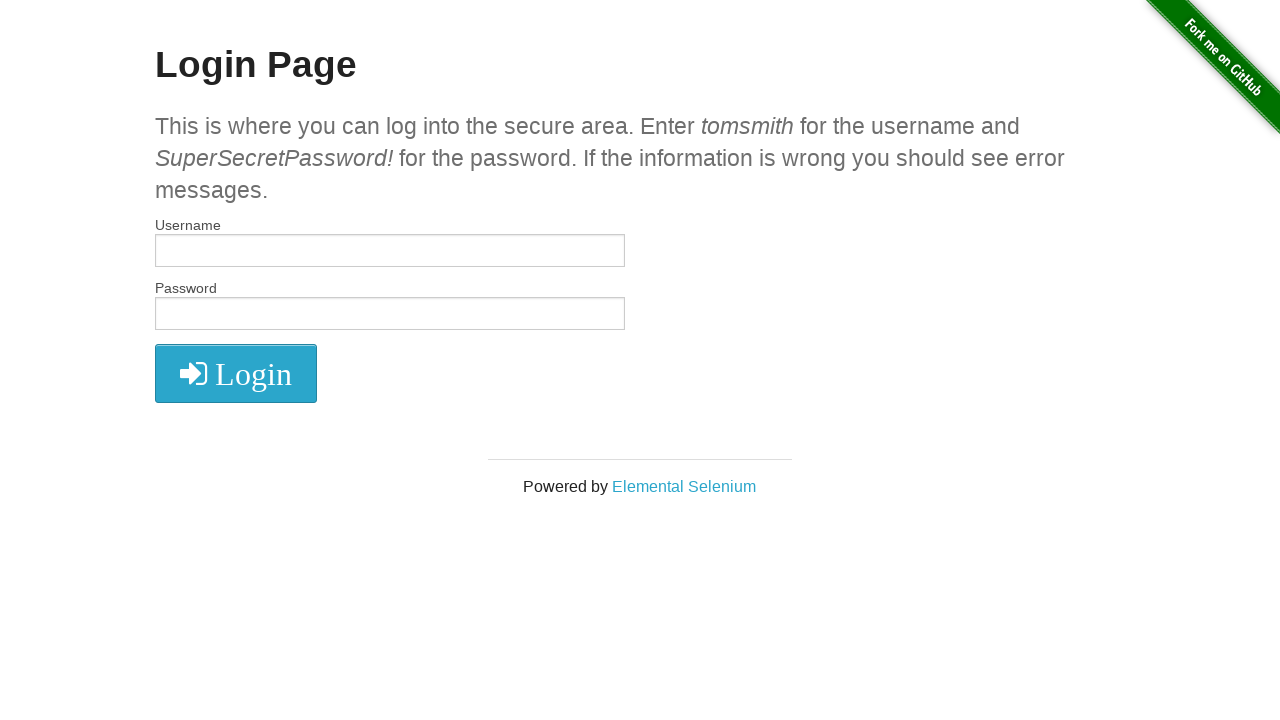

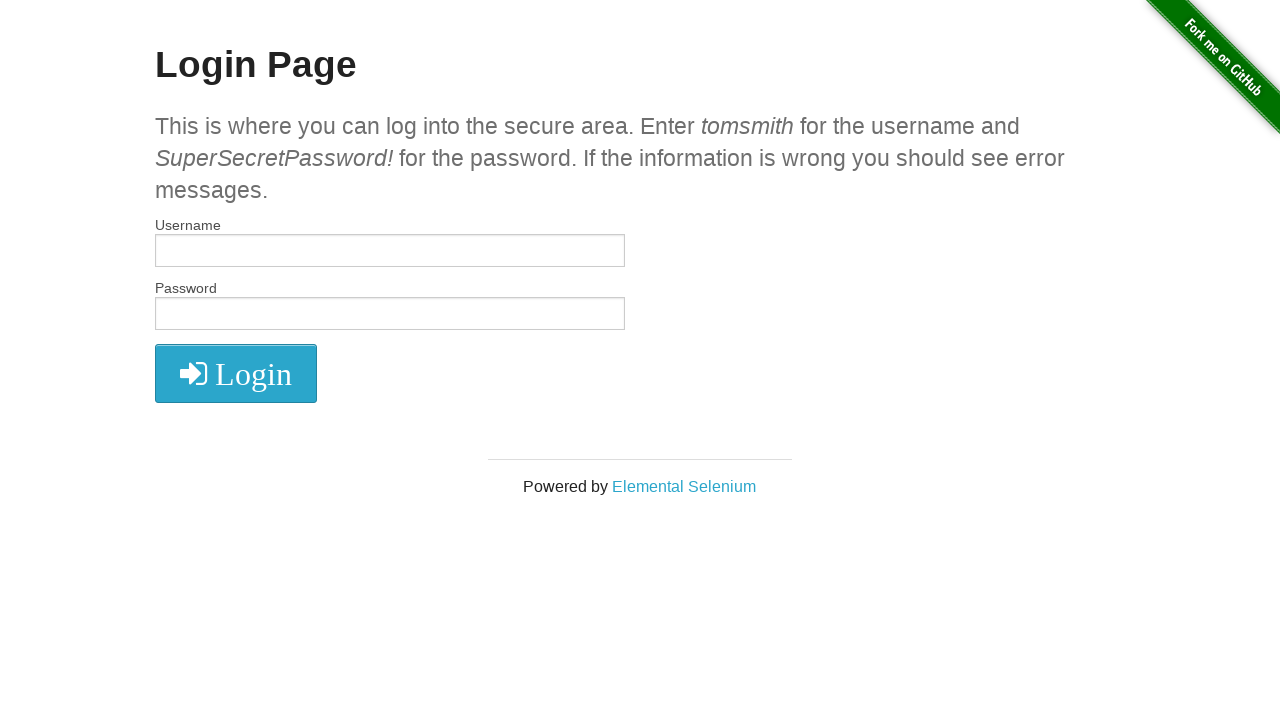